Tests that a todo item is removed when edited to an empty string

Starting URL: https://demo.playwright.dev/todomvc

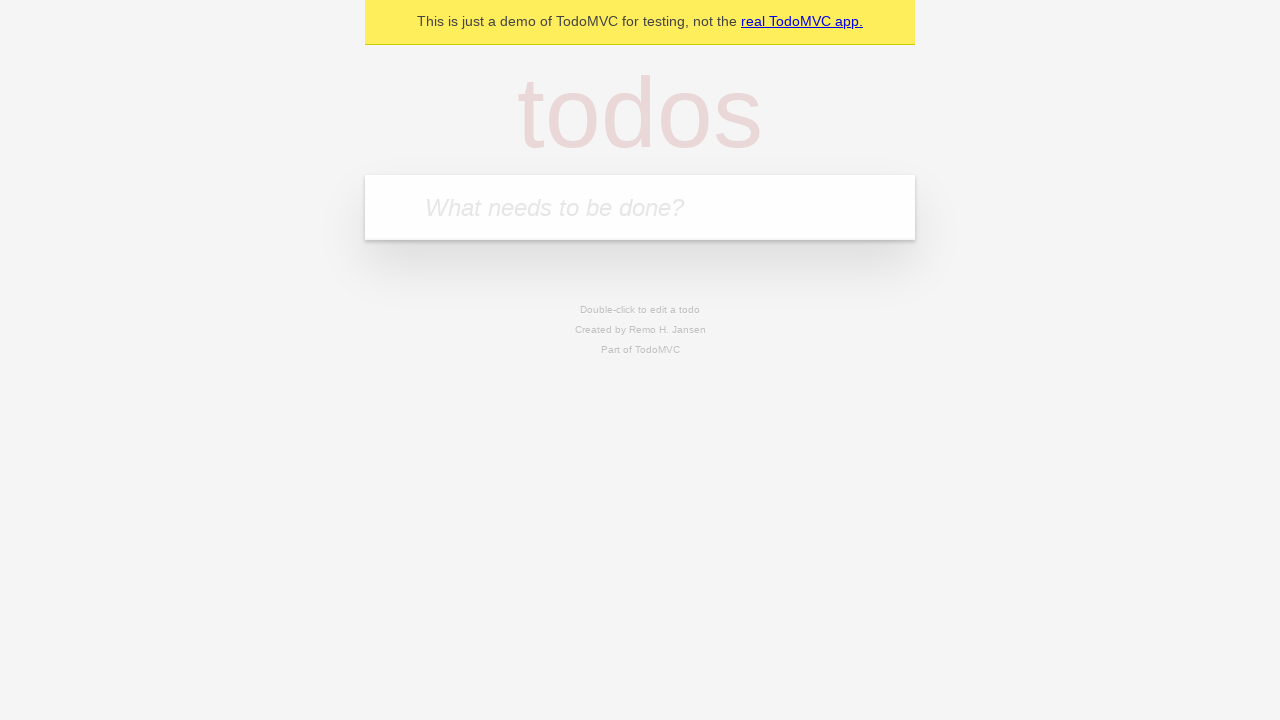

Filled new todo field with 'buy some cheese' on .new-todo
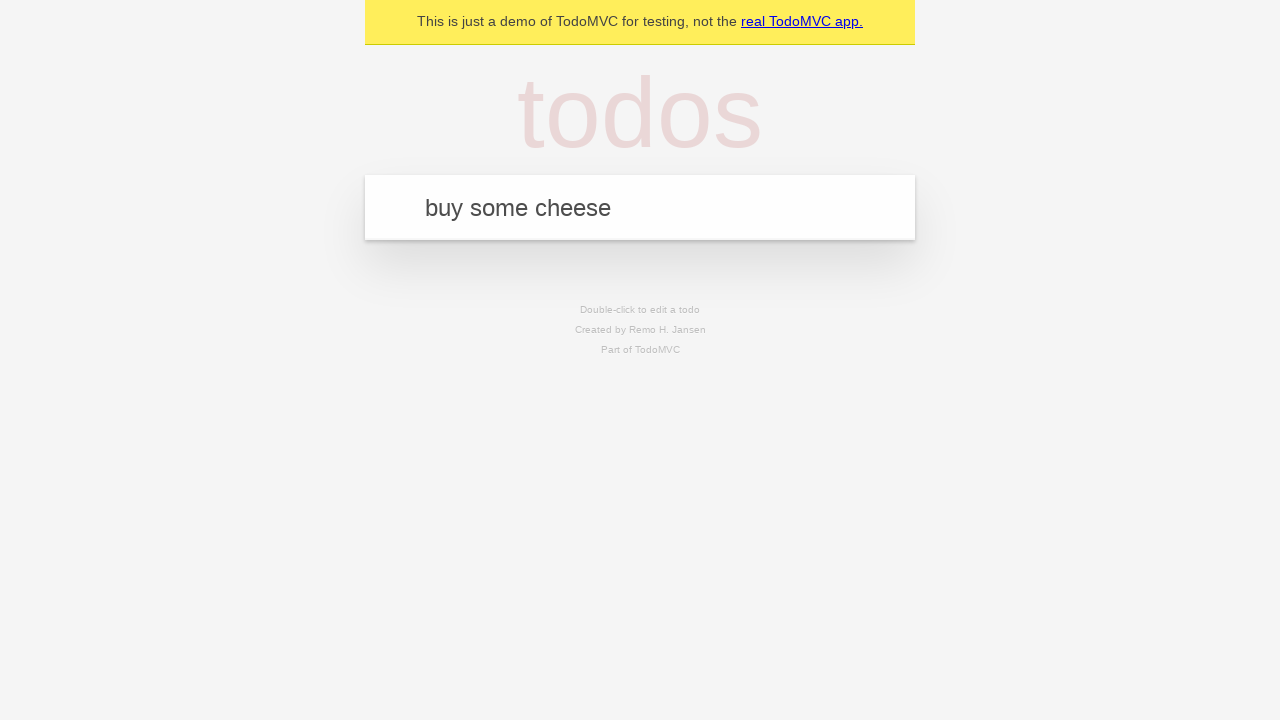

Pressed Enter to create first todo item on .new-todo
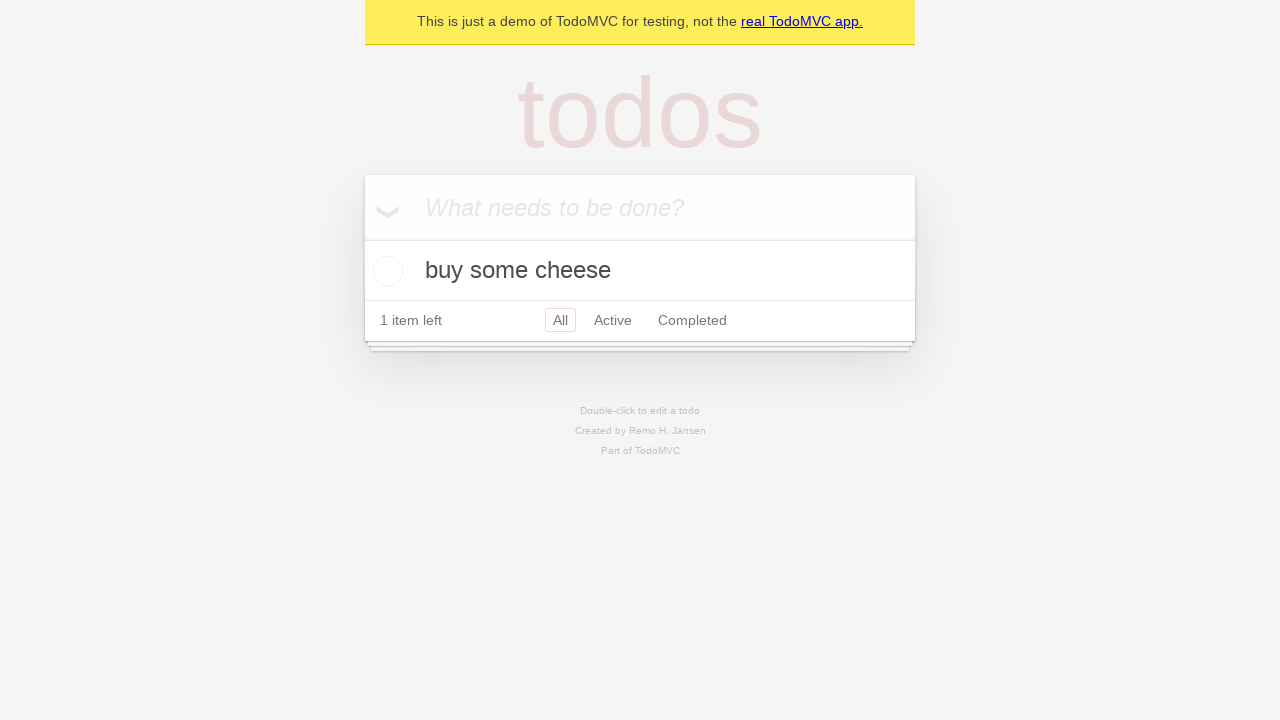

Filled new todo field with 'feed the cat' on .new-todo
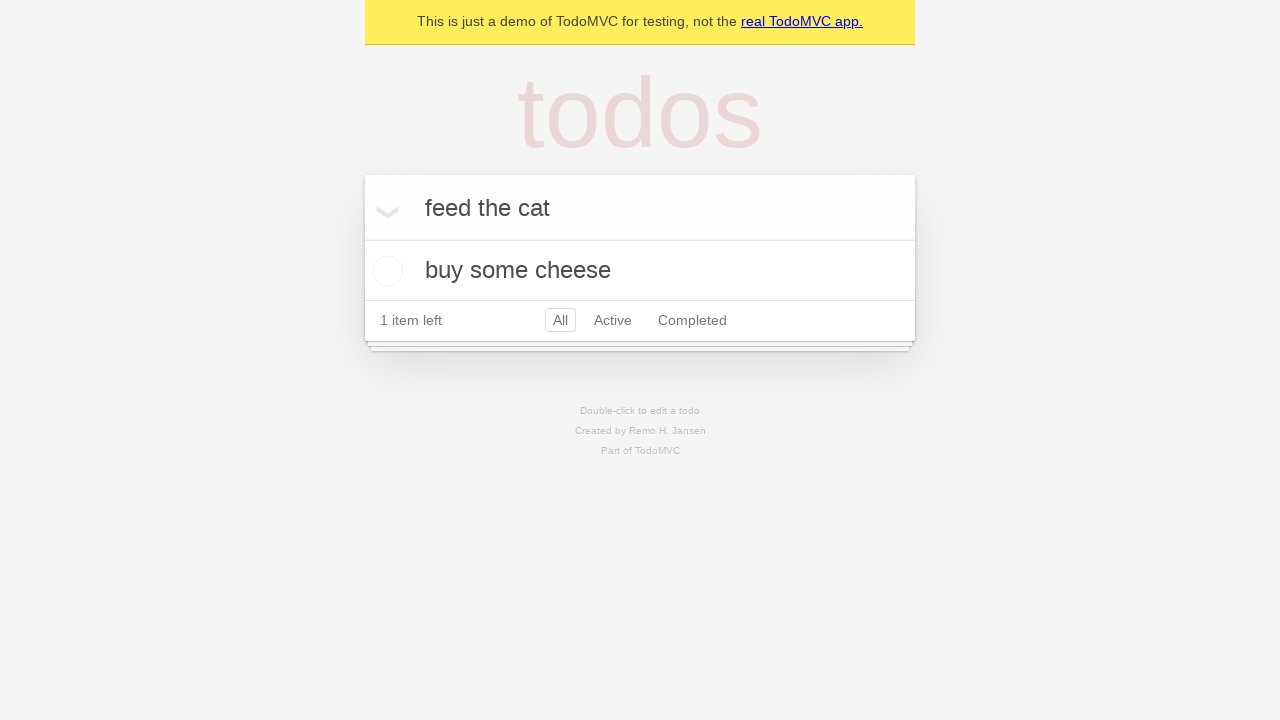

Pressed Enter to create second todo item on .new-todo
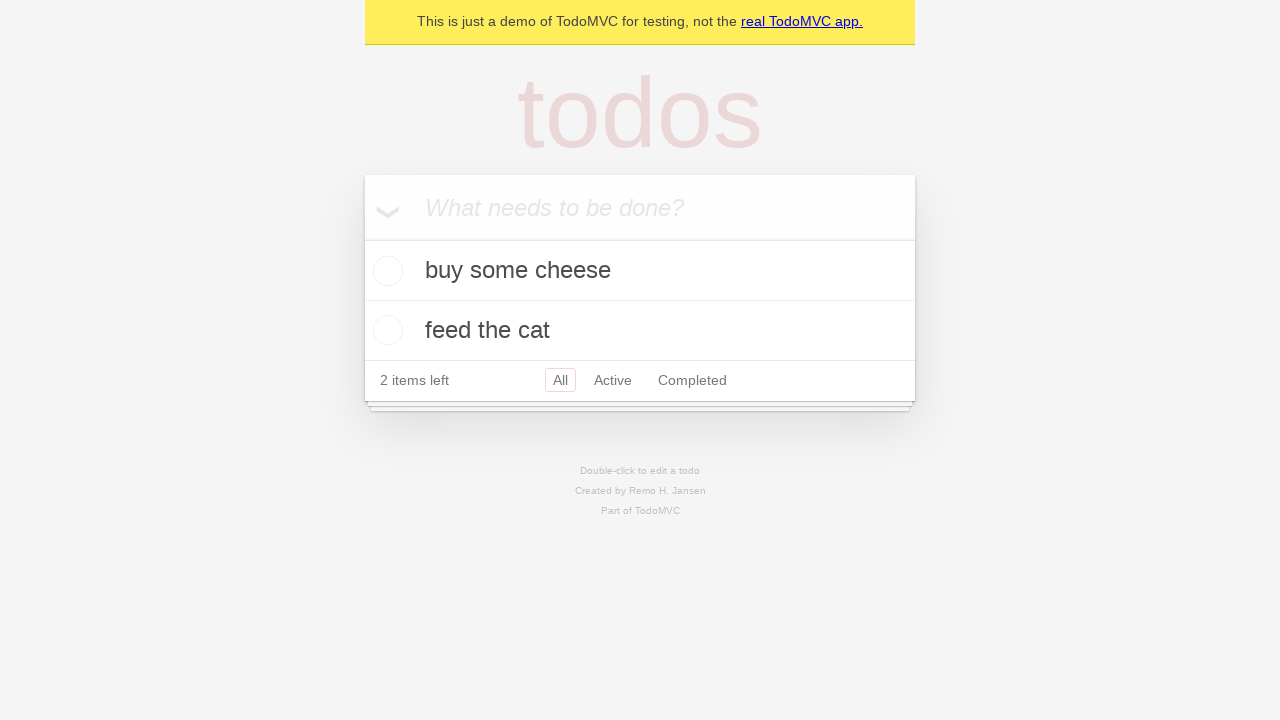

Filled new todo field with 'book a doctors appointment' on .new-todo
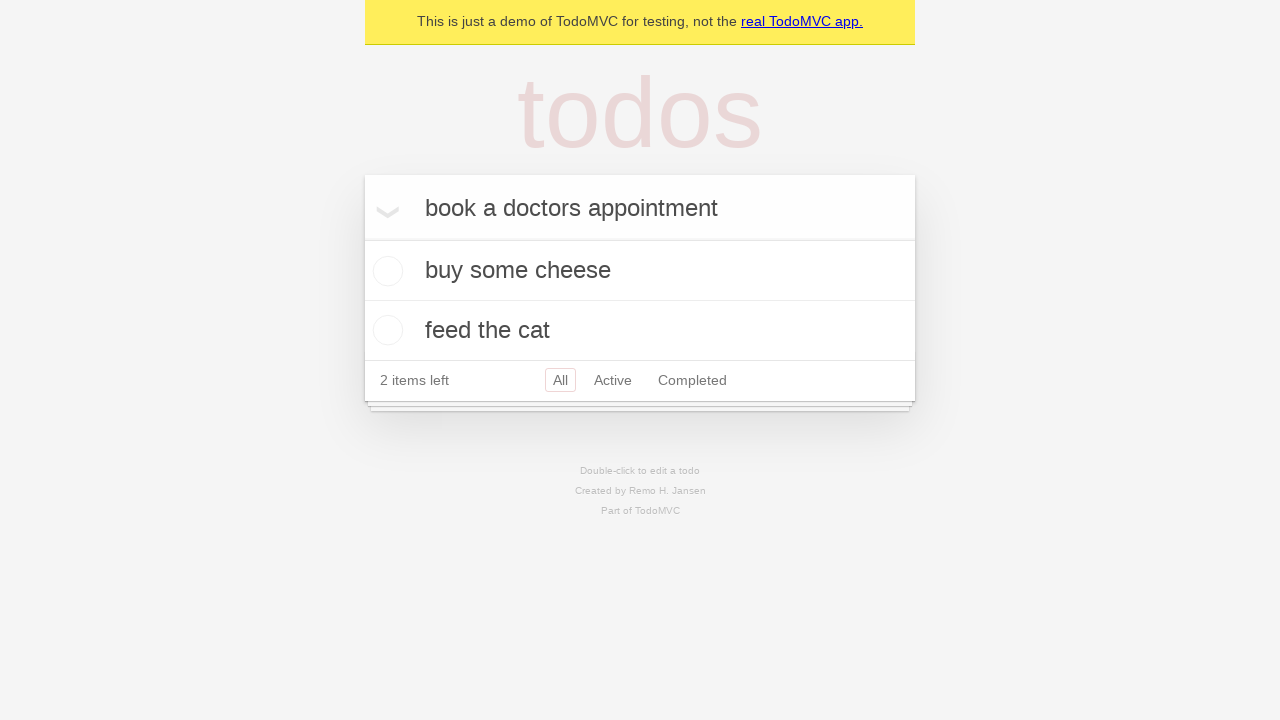

Pressed Enter to create third todo item on .new-todo
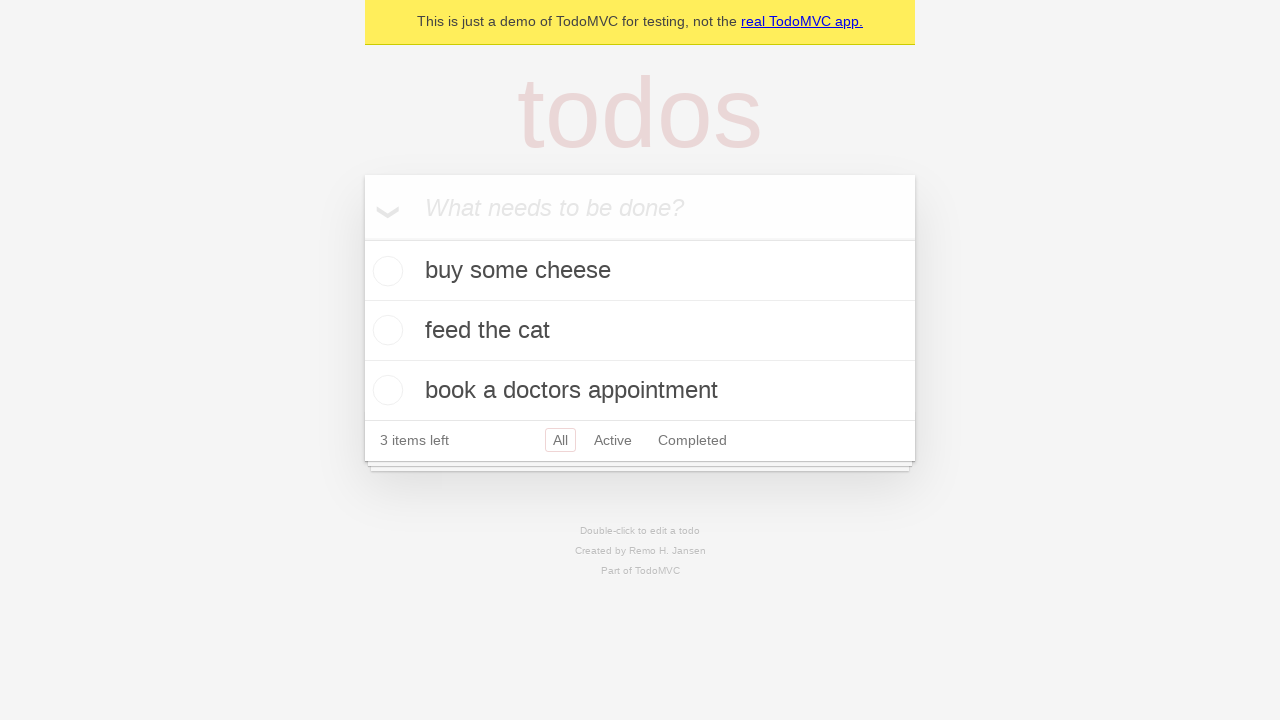

Double-clicked second todo item to enter edit mode at (640, 331) on .todo-list li >> nth=1
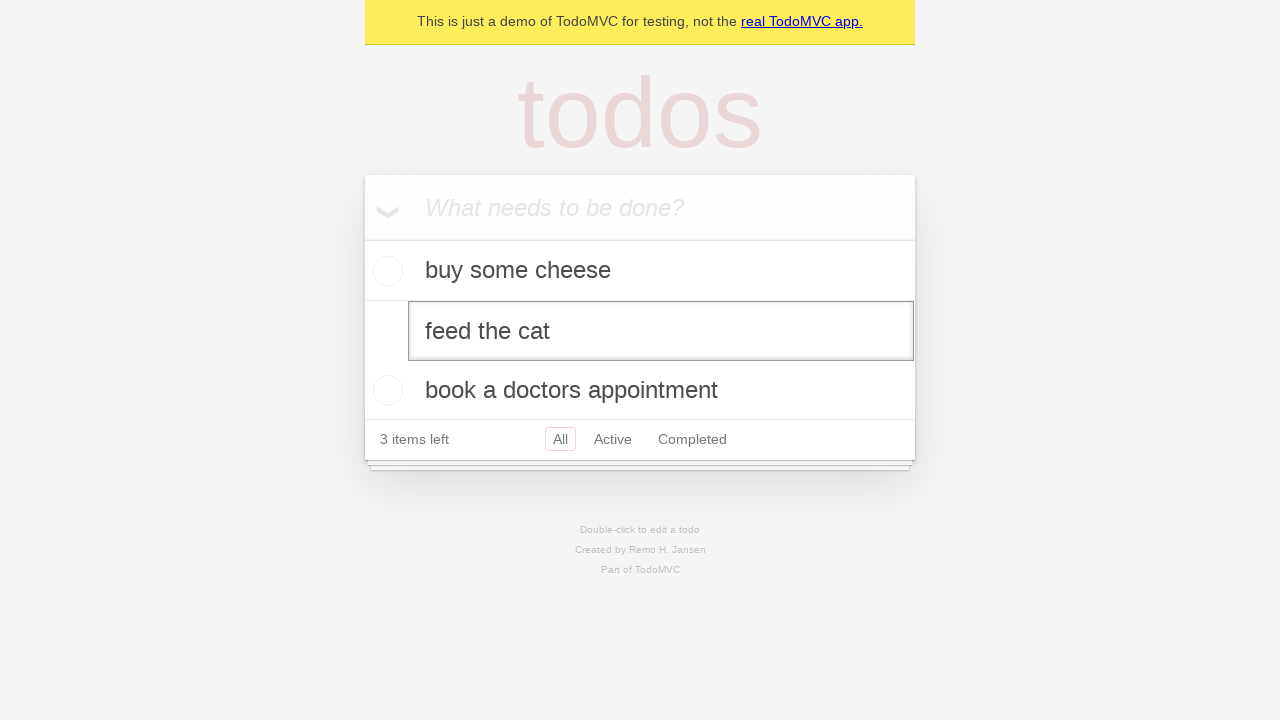

Cleared the edit field for the second todo item on .todo-list li >> nth=1 >> .edit
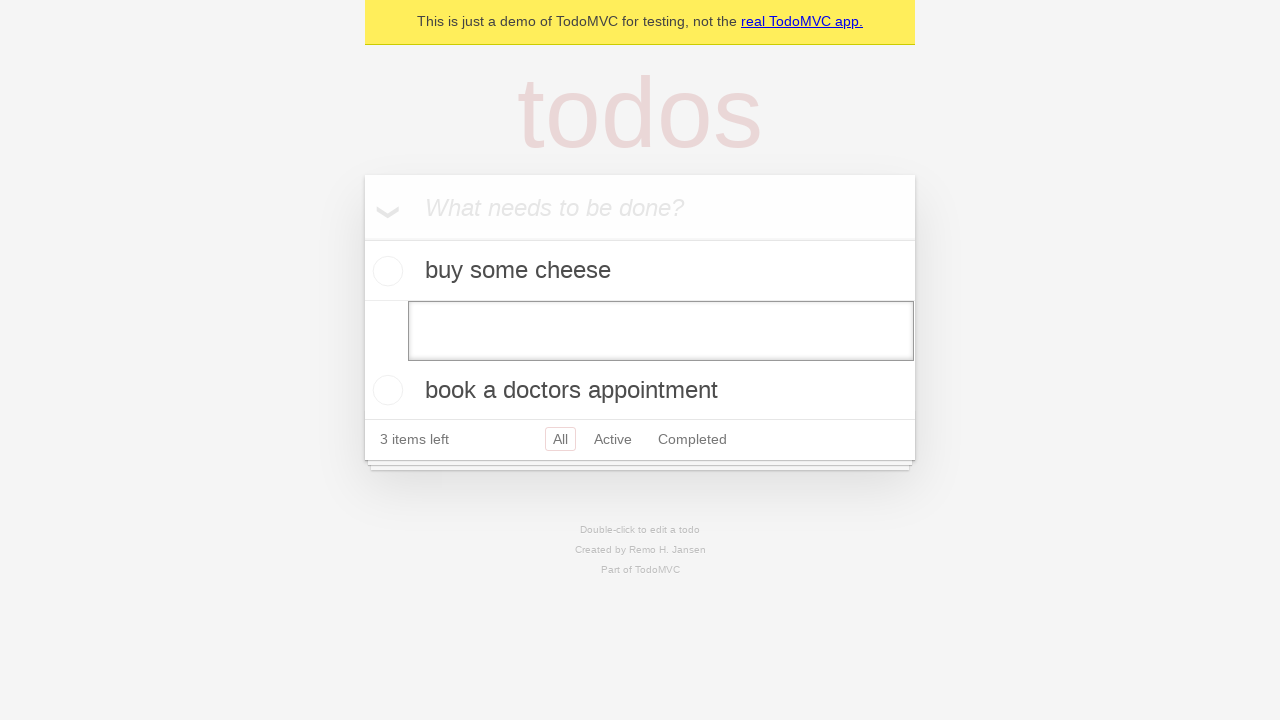

Pressed Enter to save empty text, removing the todo item on .todo-list li >> nth=1 >> .edit
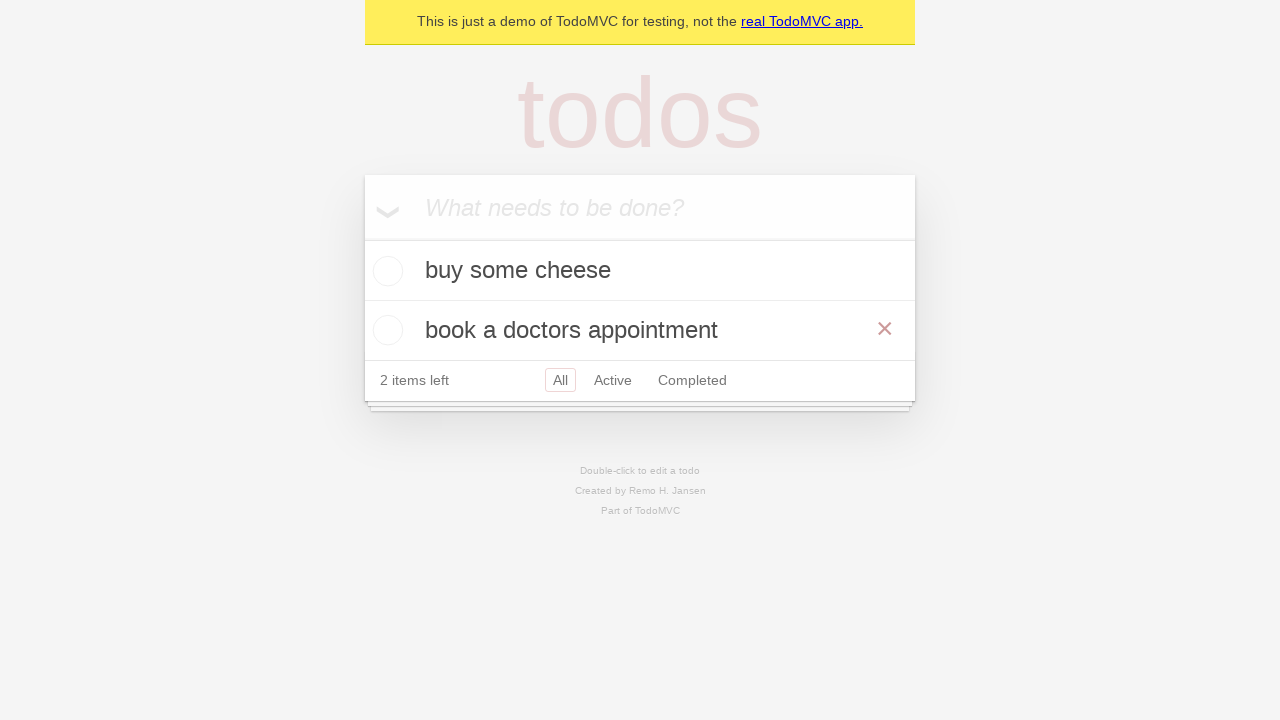

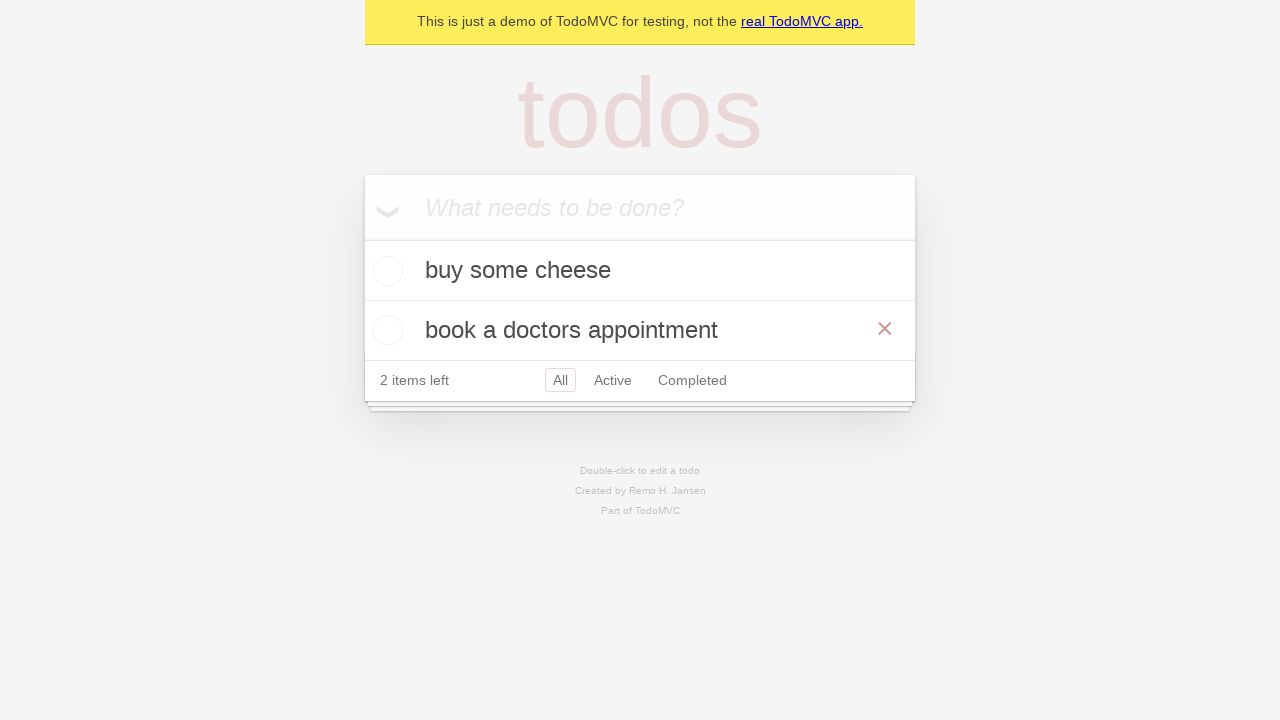